Tests tab handling by opening a new tab via a link click and switching between parent and child windows

Starting URL: https://rahulshettyacademy.com/AutomationPractice/

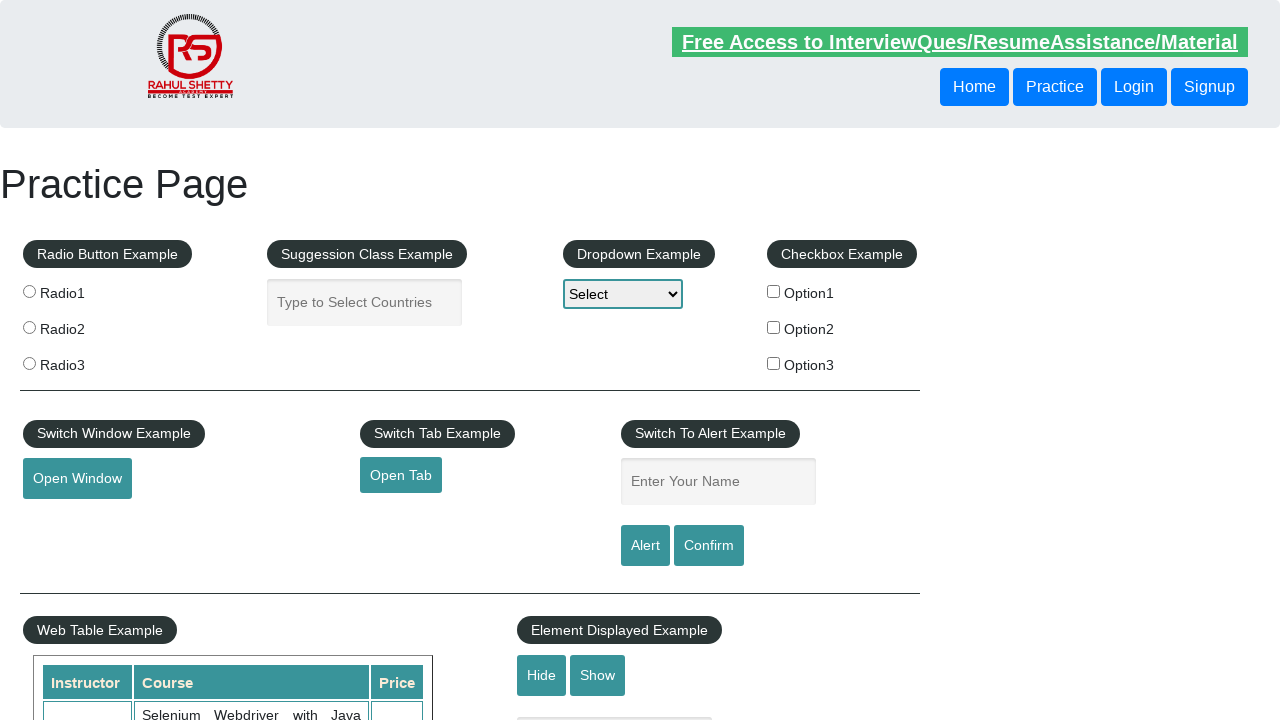

Clicked 'Open Tab' link to open new tab at (401, 475) on a#opentab
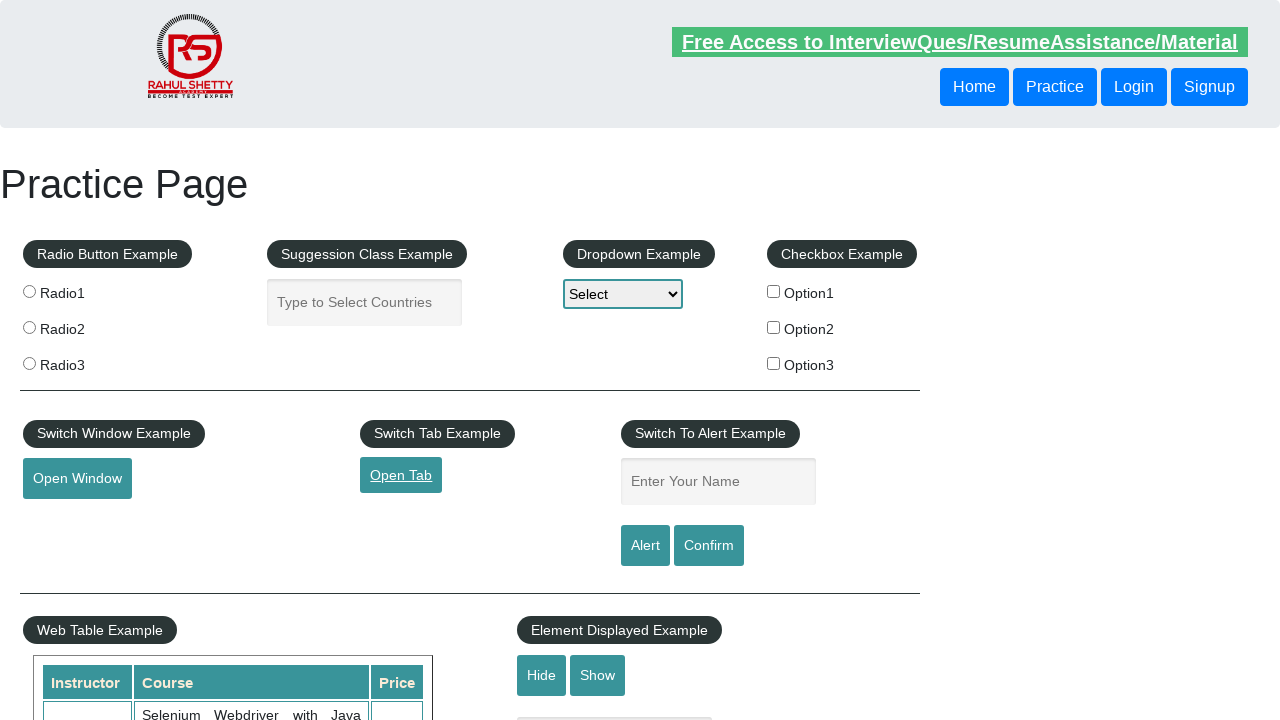

New tab opened and captured
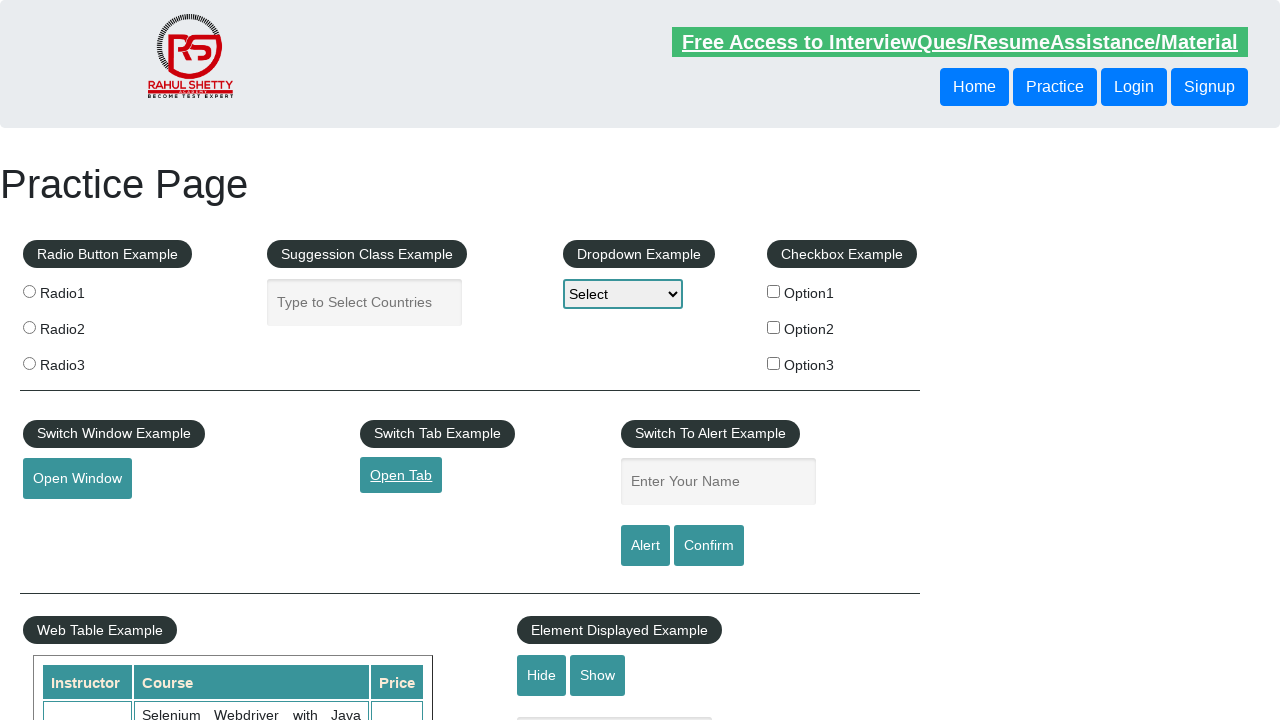

Waited for new tab to fully load
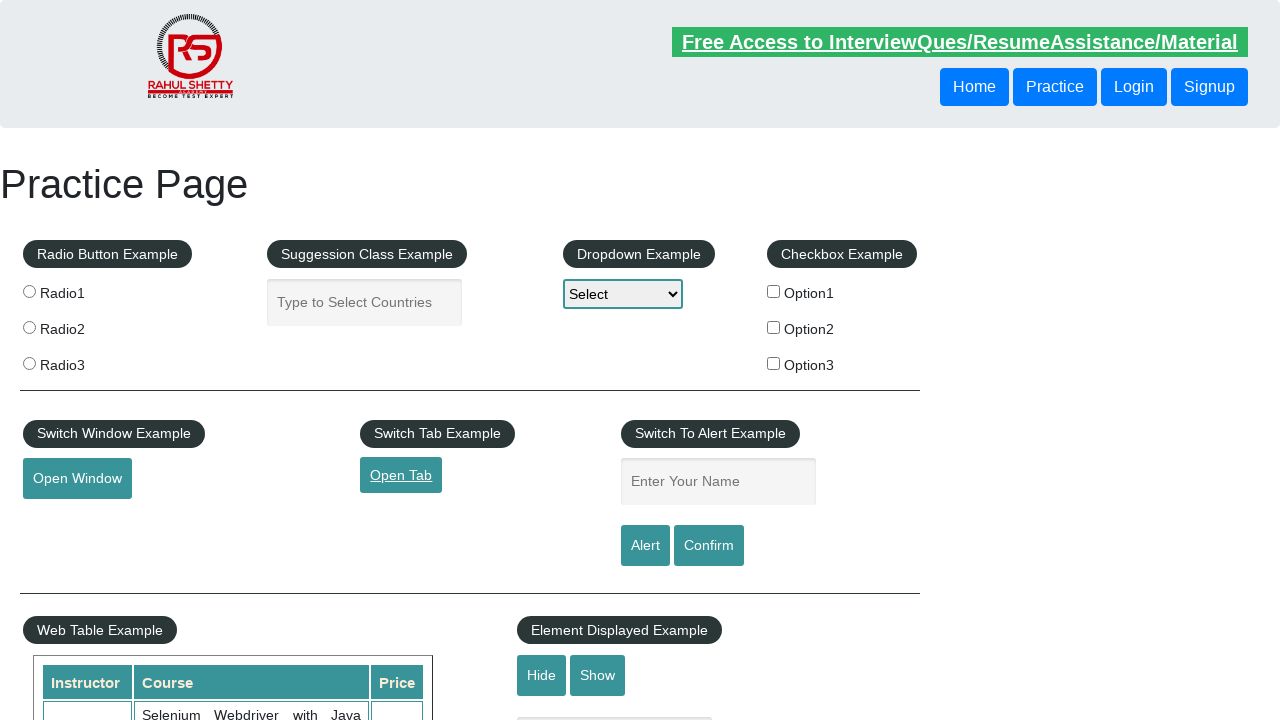

Captured child window URL: https://www.qaclickacademy.com/
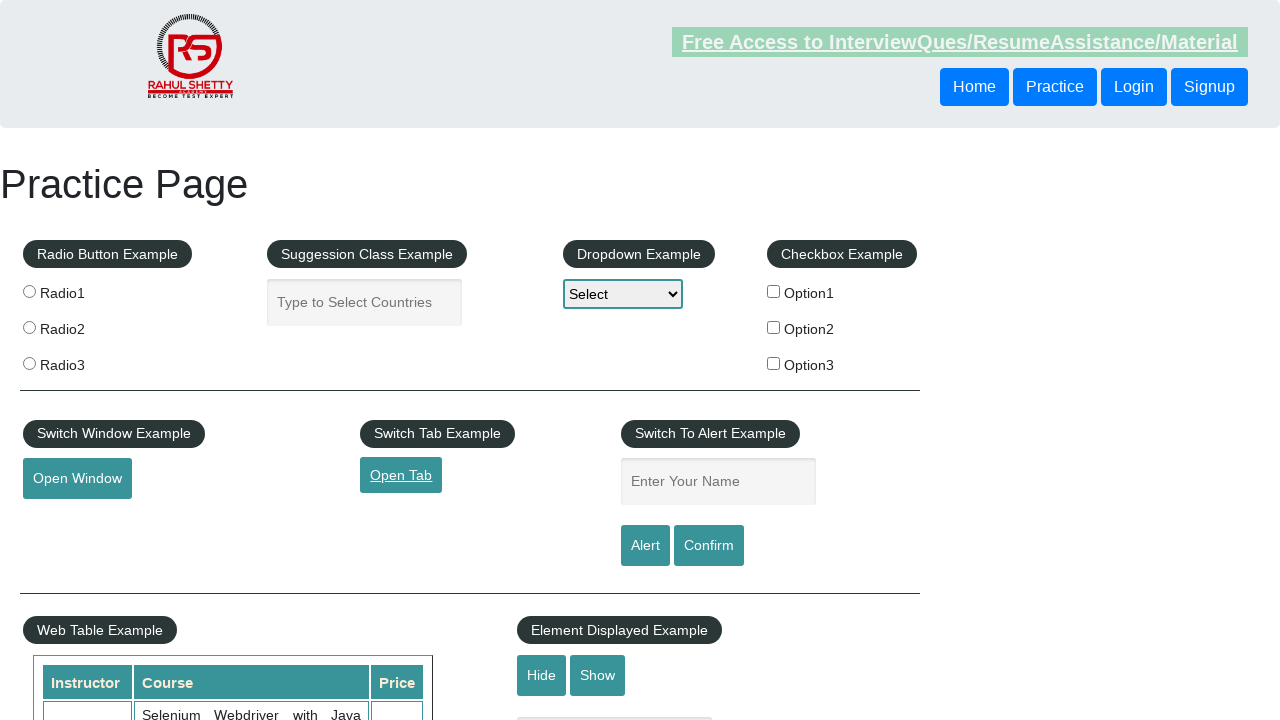

Printed child window URL to console
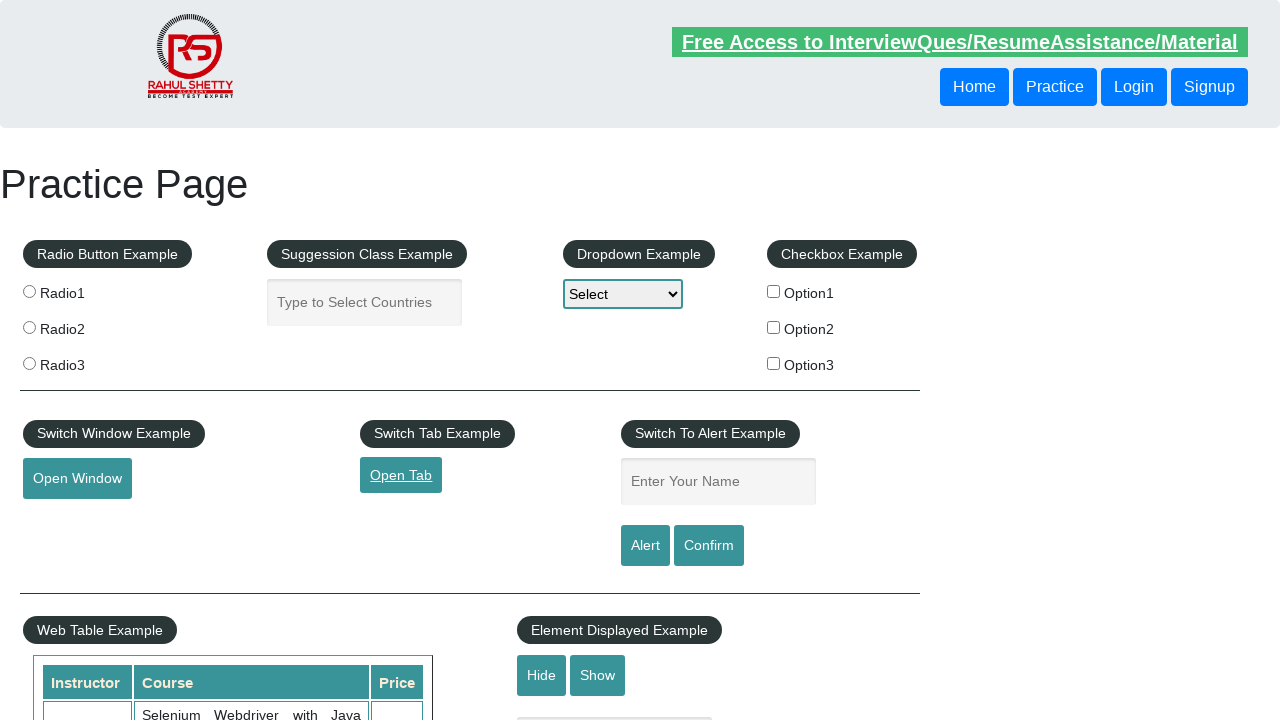

Captured parent window URL: https://rahulshettyacademy.com/AutomationPractice/
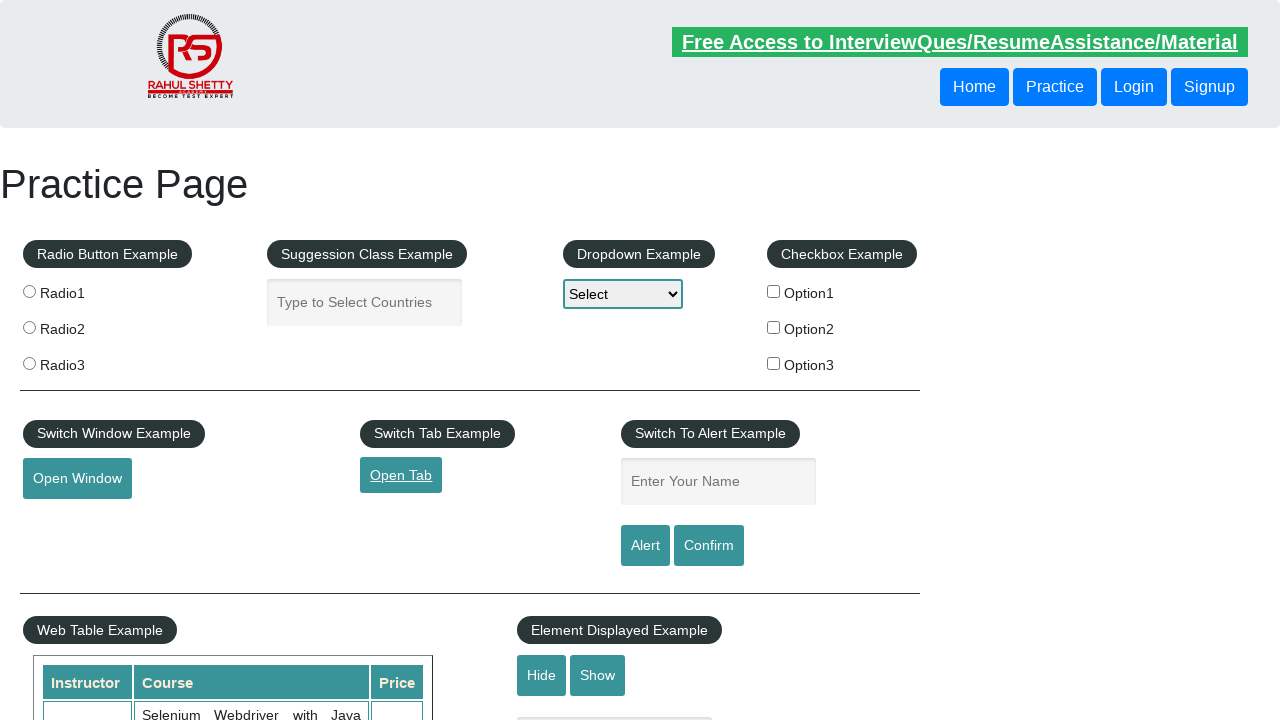

Printed parent window URL to console
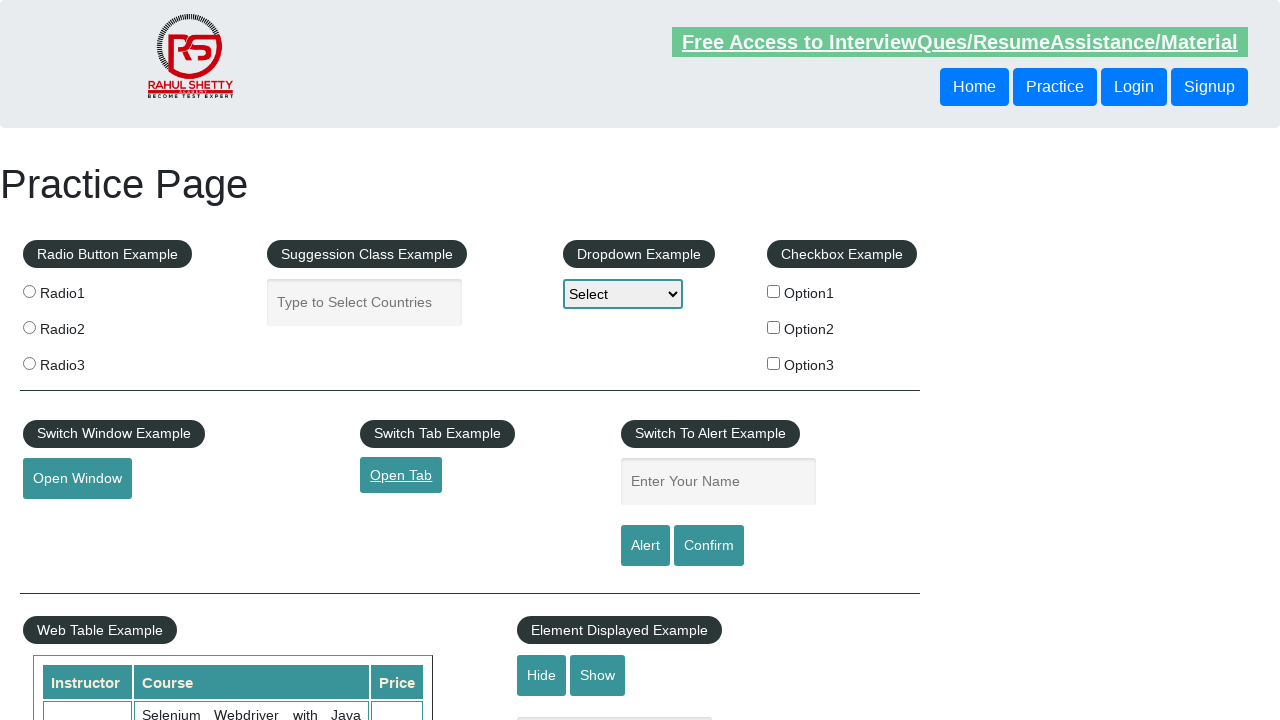

Closed the child tab
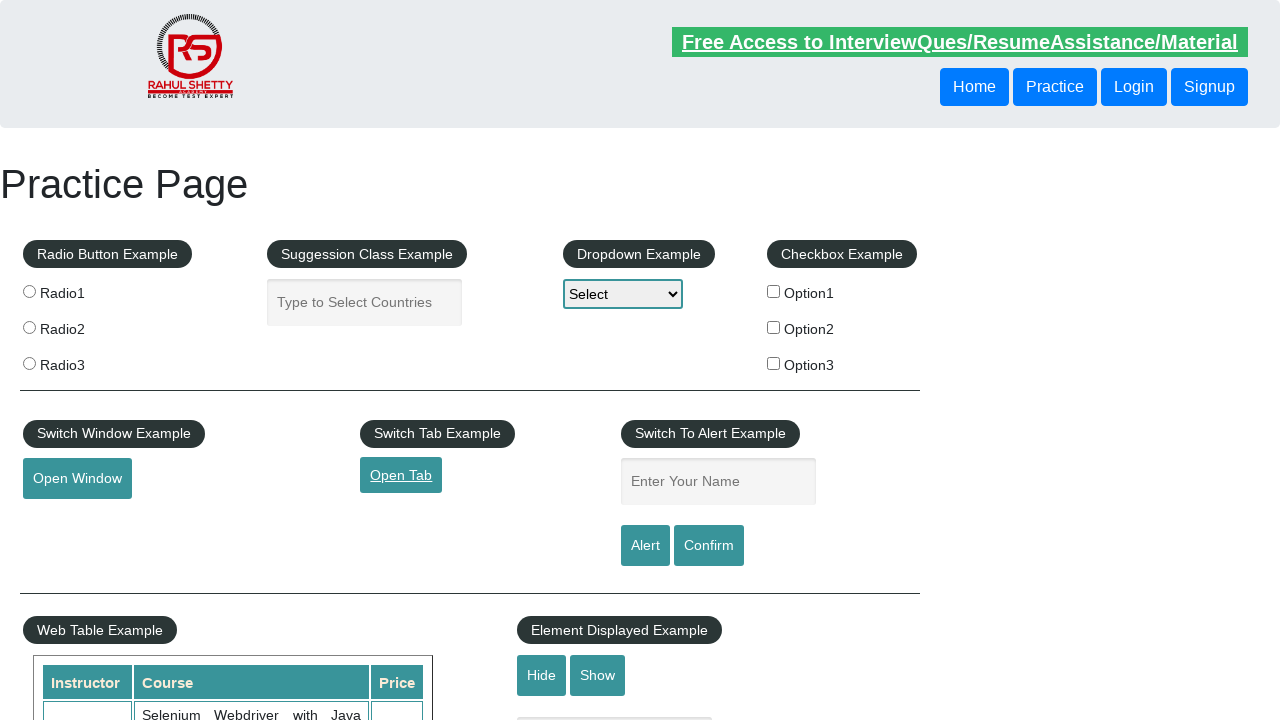

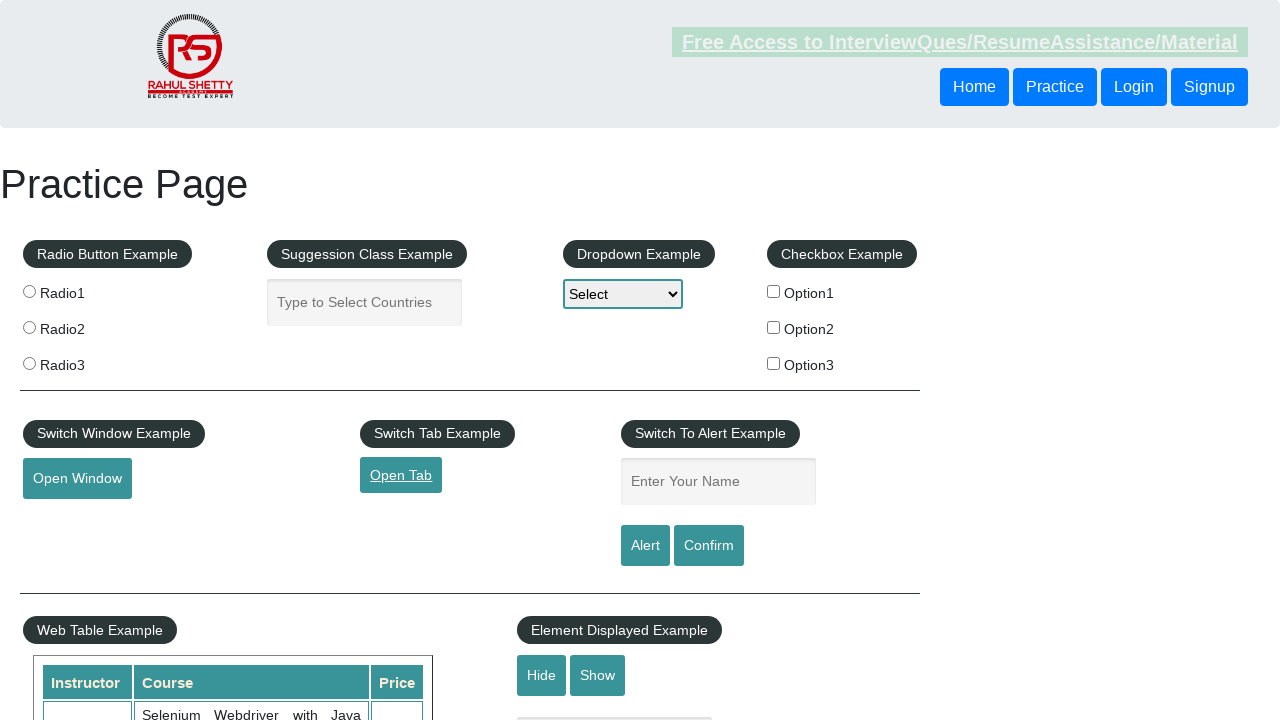